Tests window switching functionality by clicking a link that opens a new window, verifying the new window's title and content, then switching back to the original window and verifying its title.

Starting URL: https://the-internet.herokuapp.com/windows

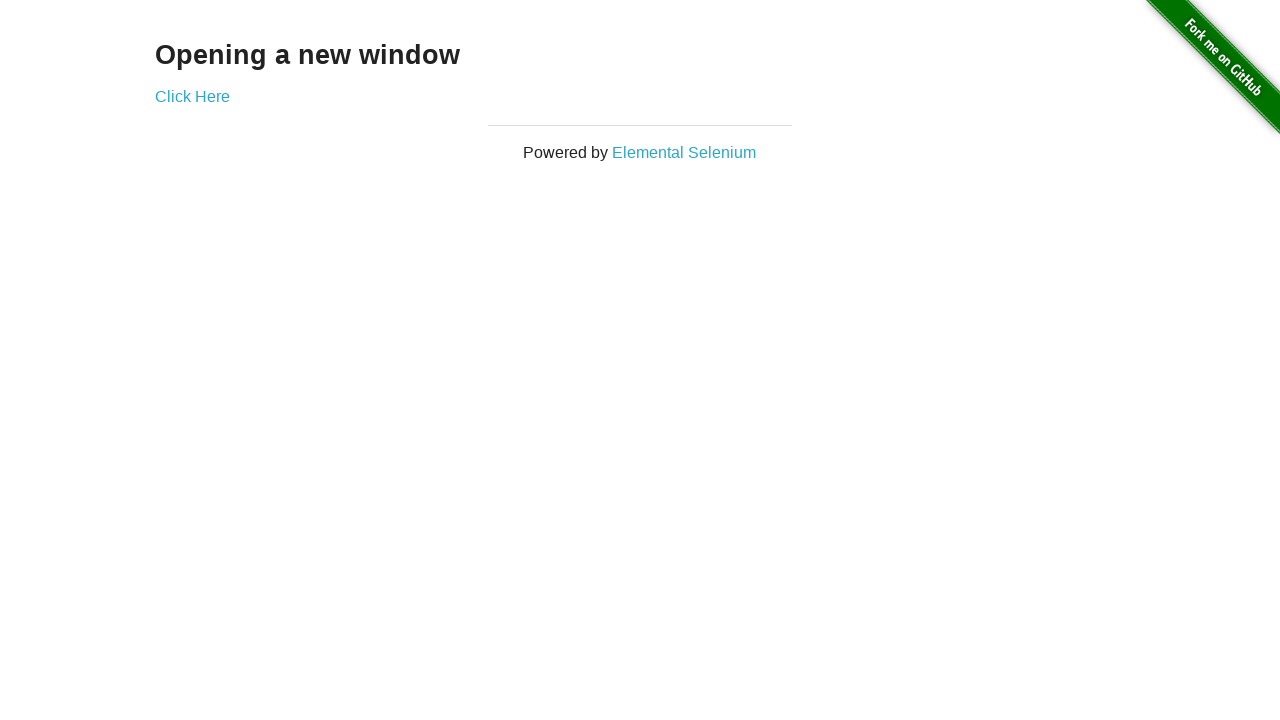

Located h3 heading element
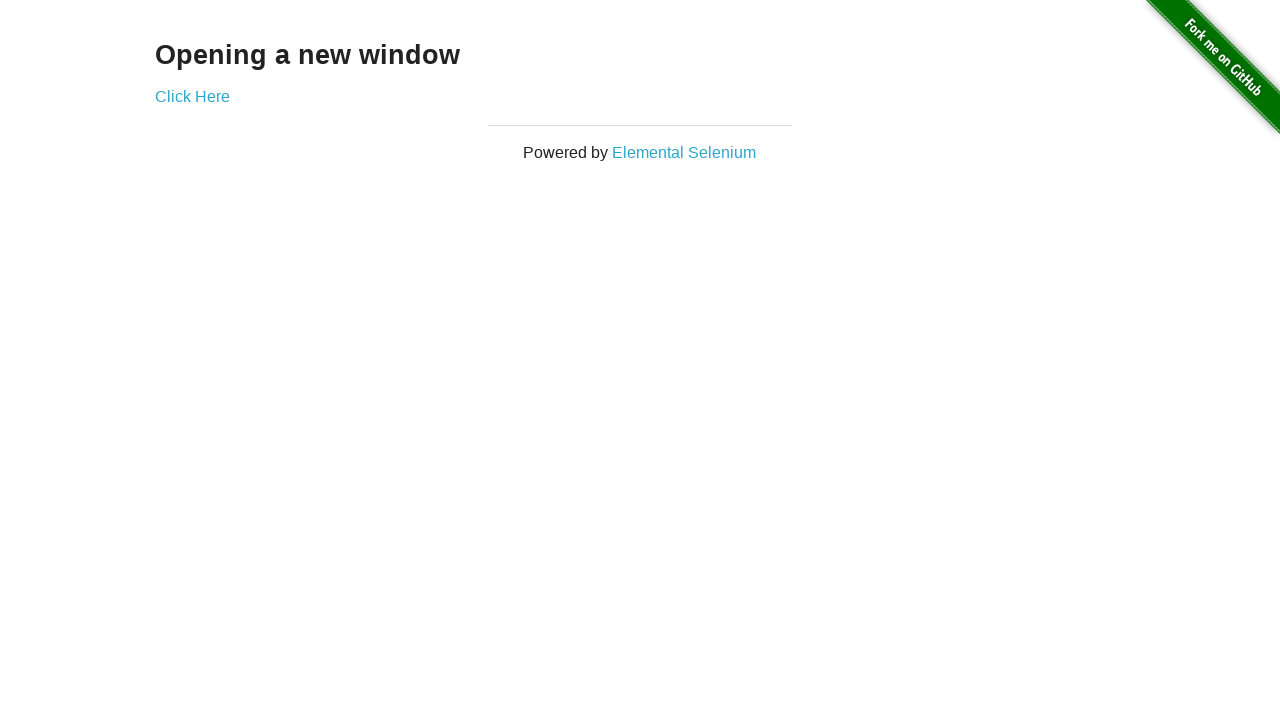

Verified heading text is 'Opening a new window'
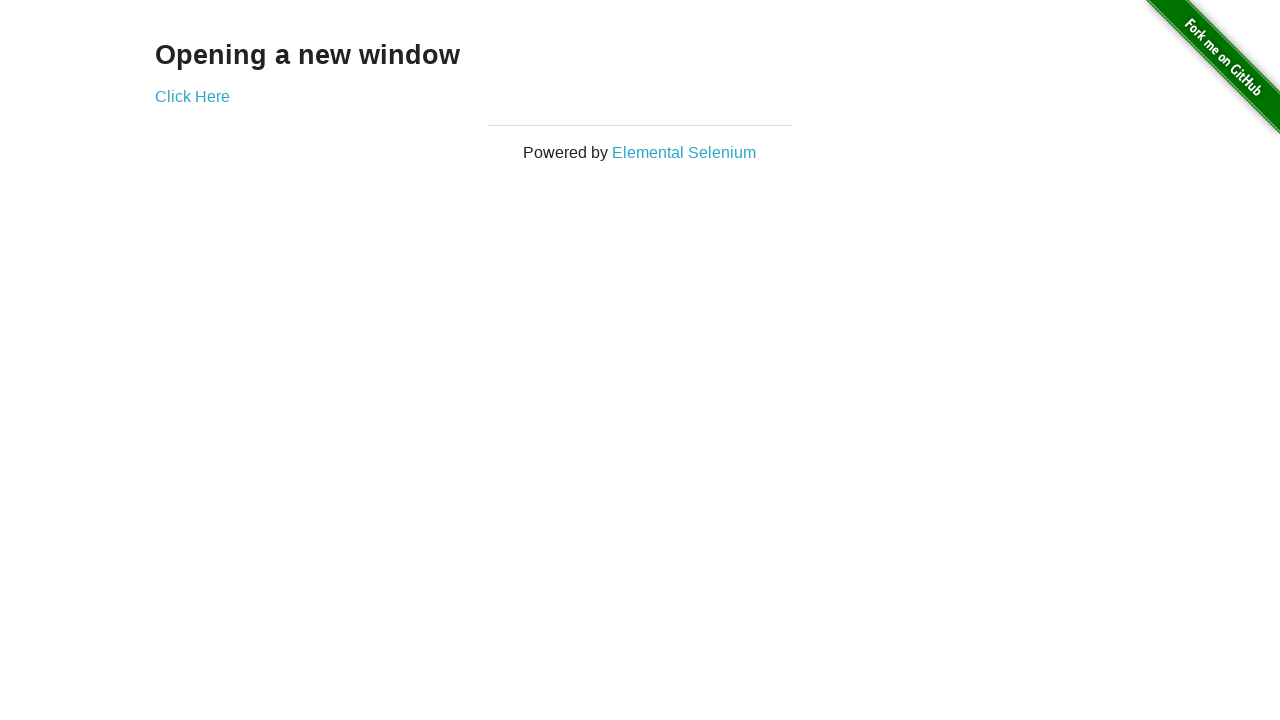

Verified initial page title is 'The Internet'
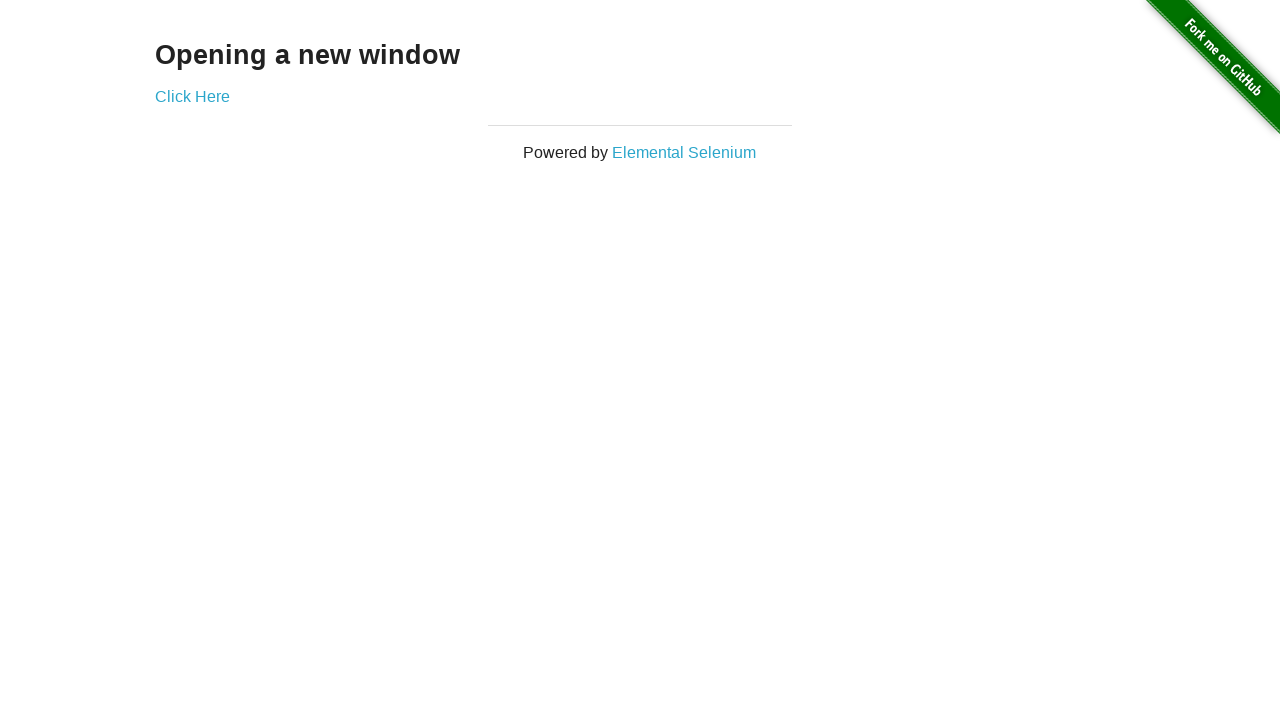

Clicked 'Click Here' link to open new window at (192, 96) on xpath=//*[text()='Click Here']
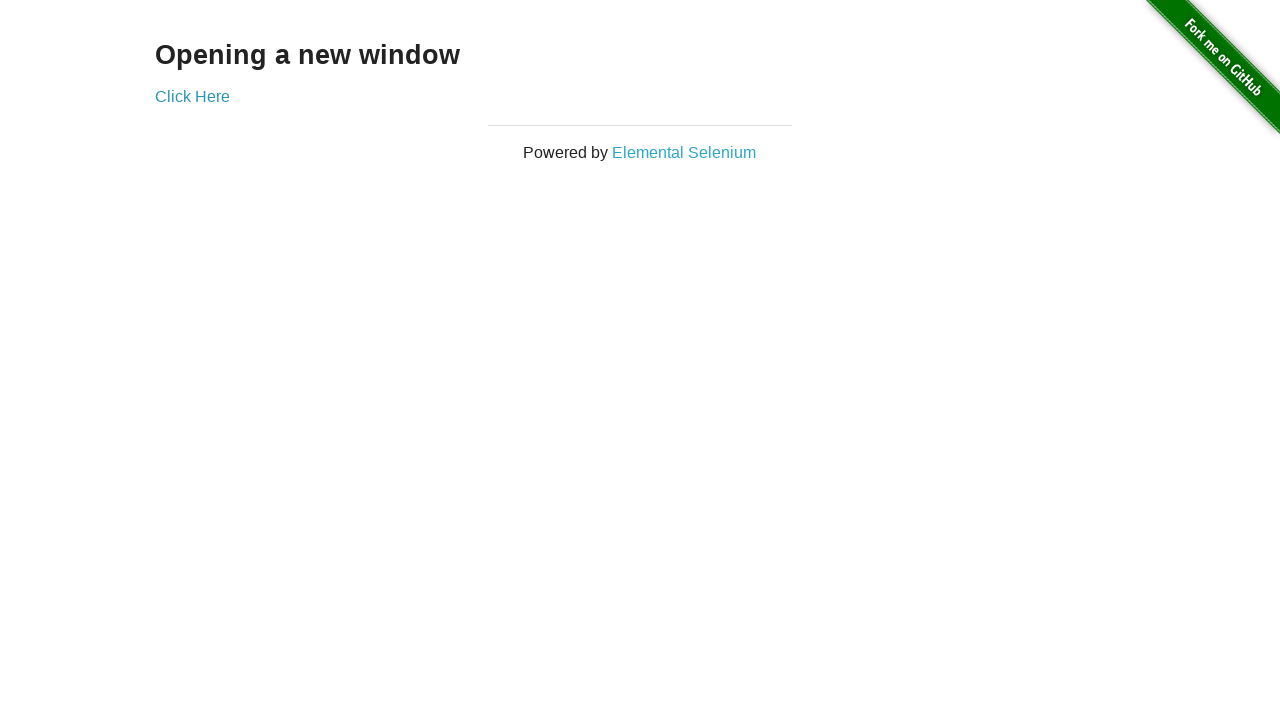

Captured new window page object
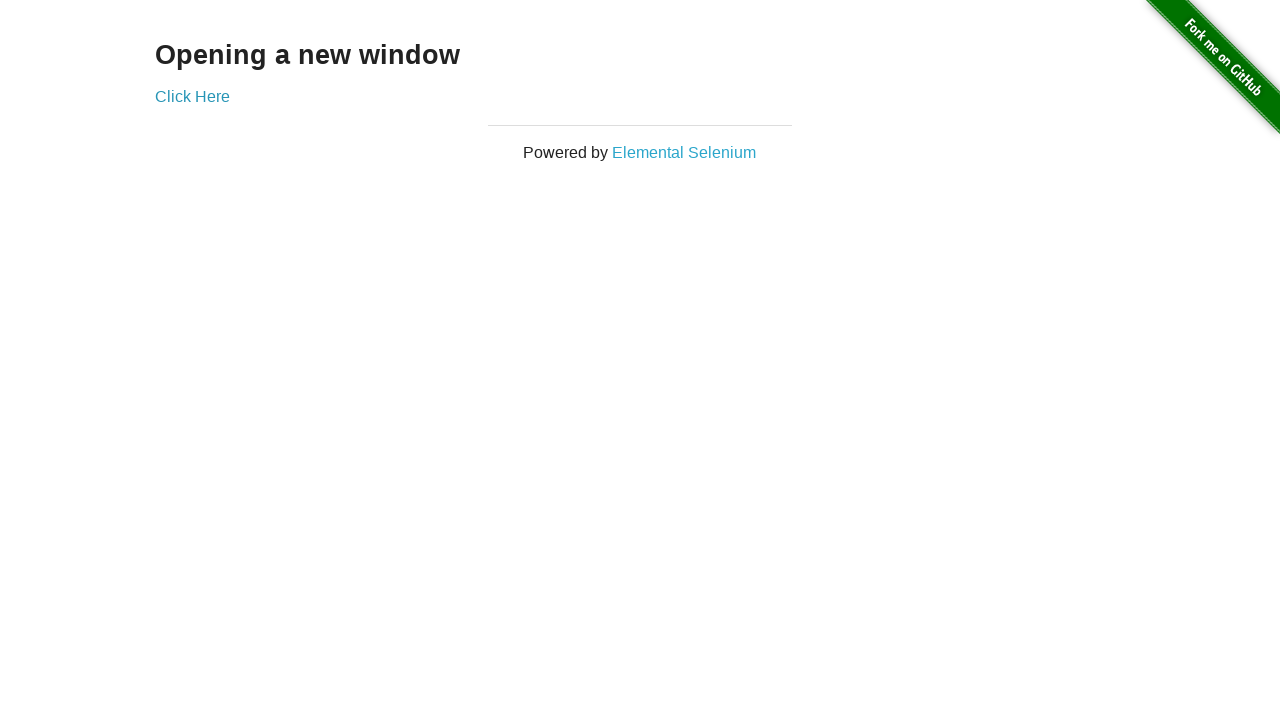

Waited for new window to load
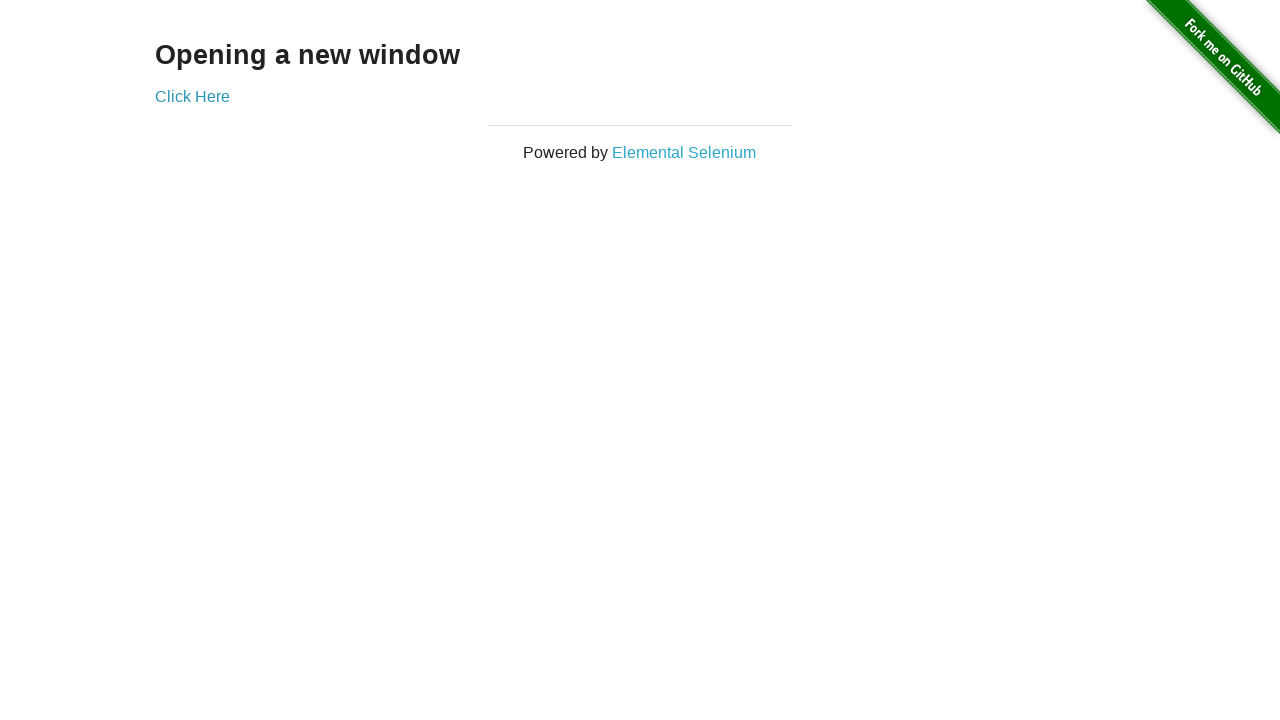

Verified new window title is 'New Window'
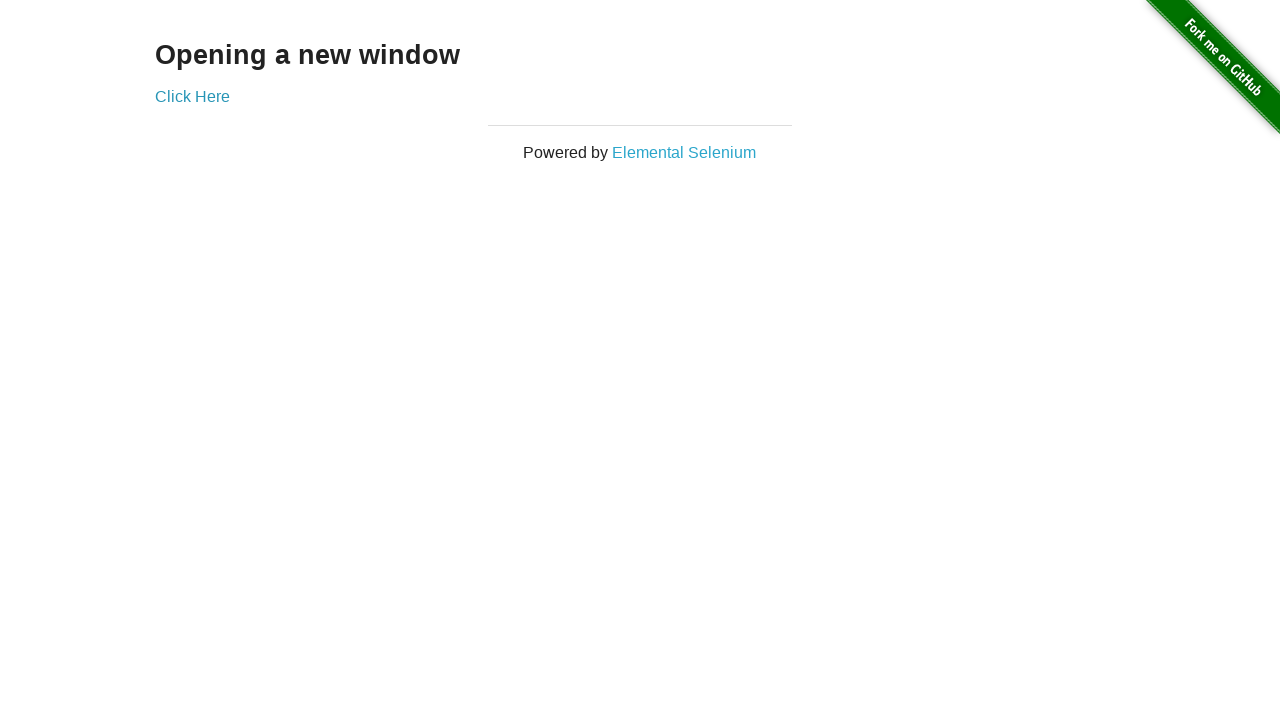

Located h3 heading element in new window
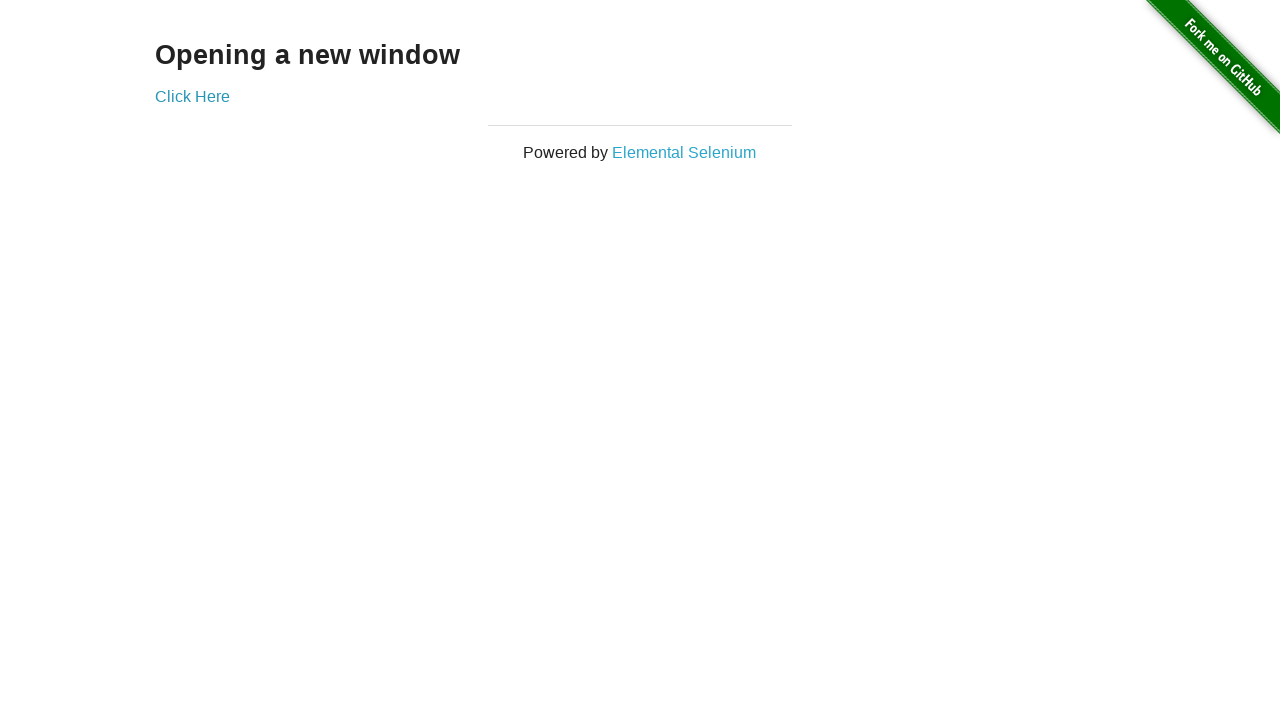

Verified new window heading text is 'New Window'
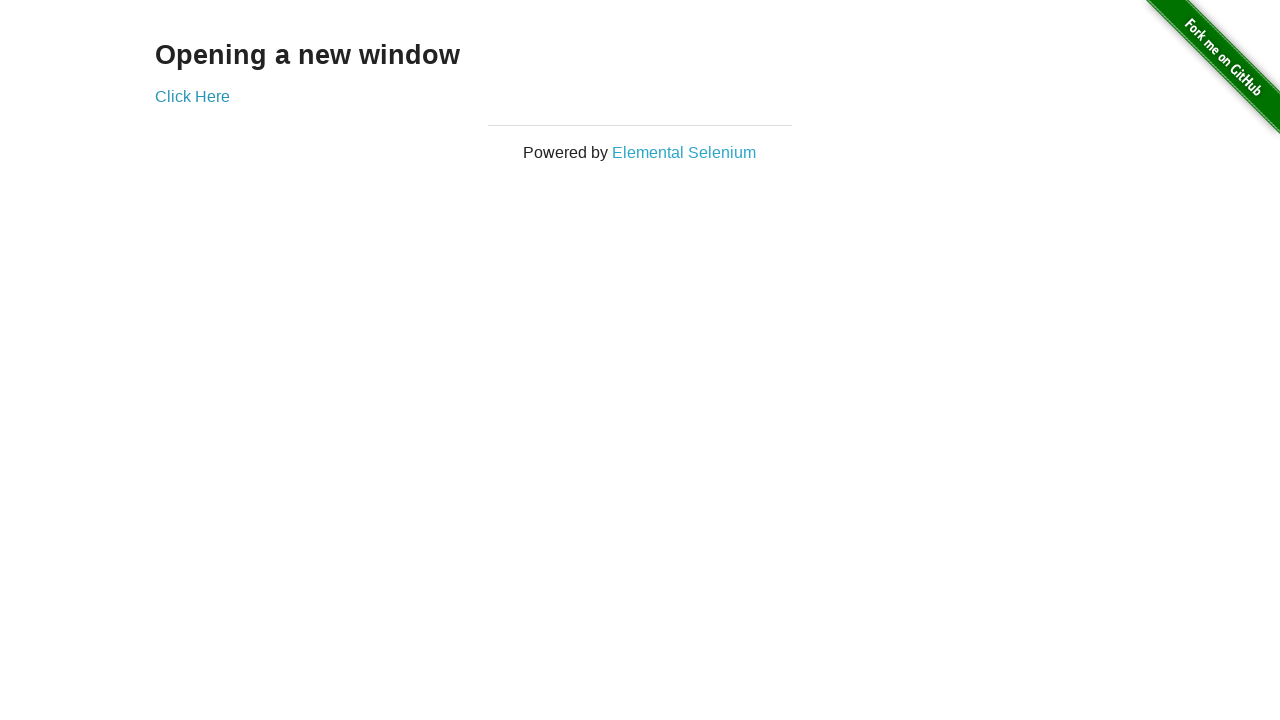

Switched back to original window
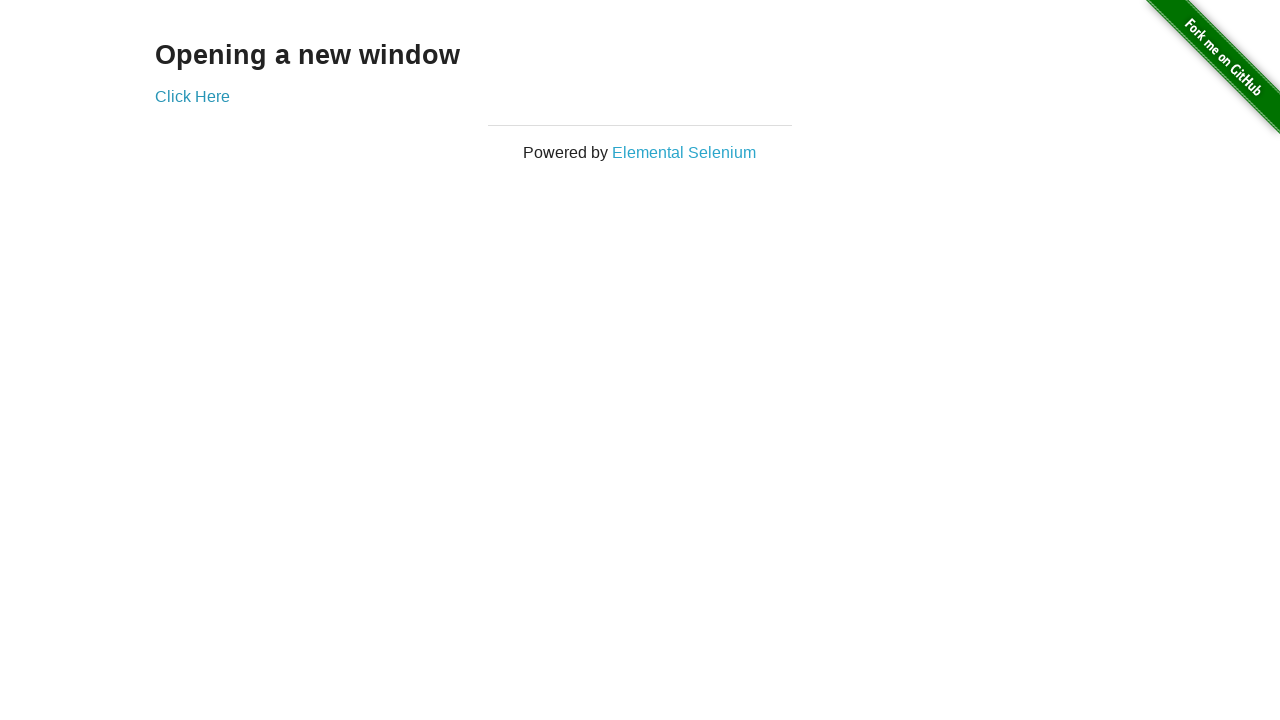

Verified original window title is still 'The Internet'
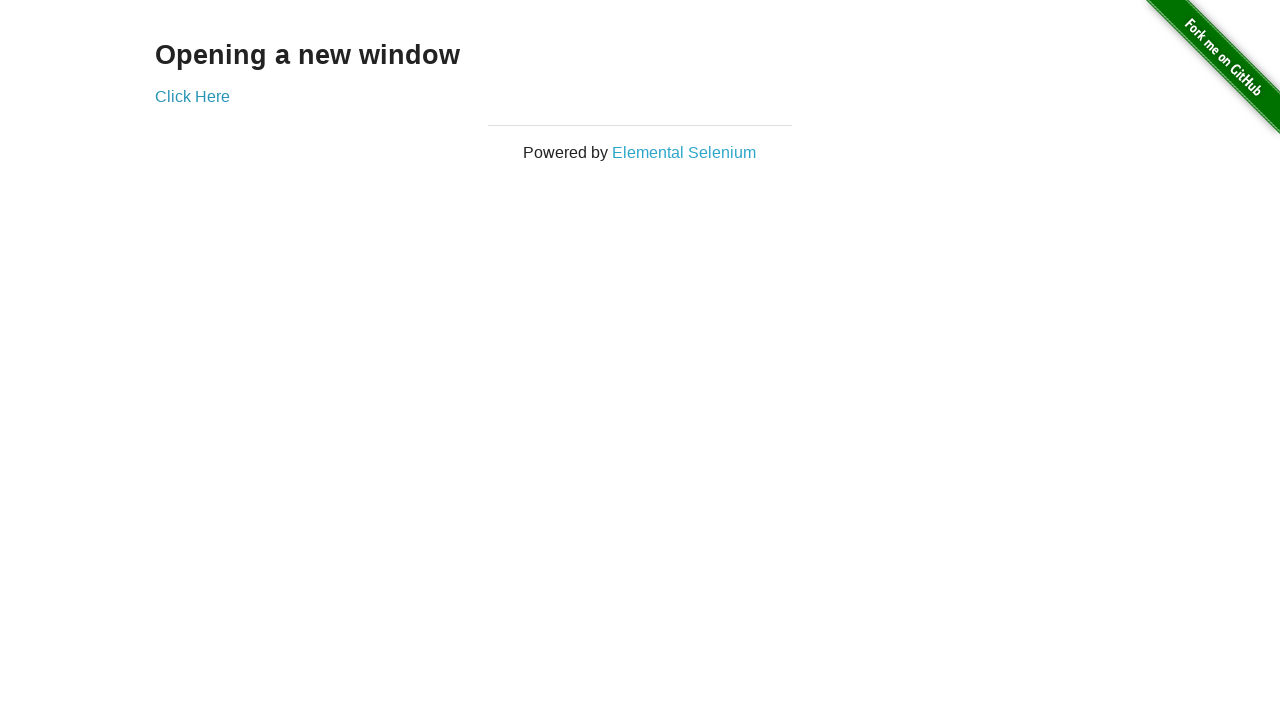

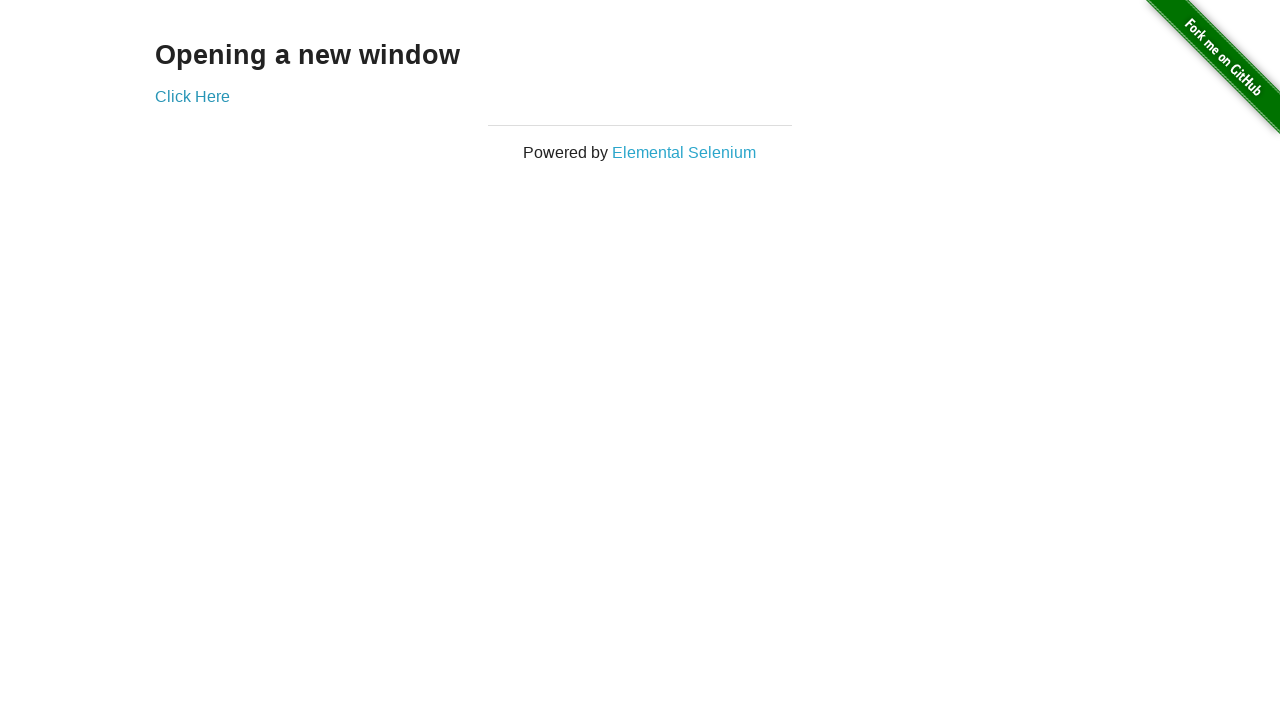